Tests alert functionality by clicking a button to trigger an alert and then accepting it

Starting URL: http://demo.automationtesting.in/Alerts.html

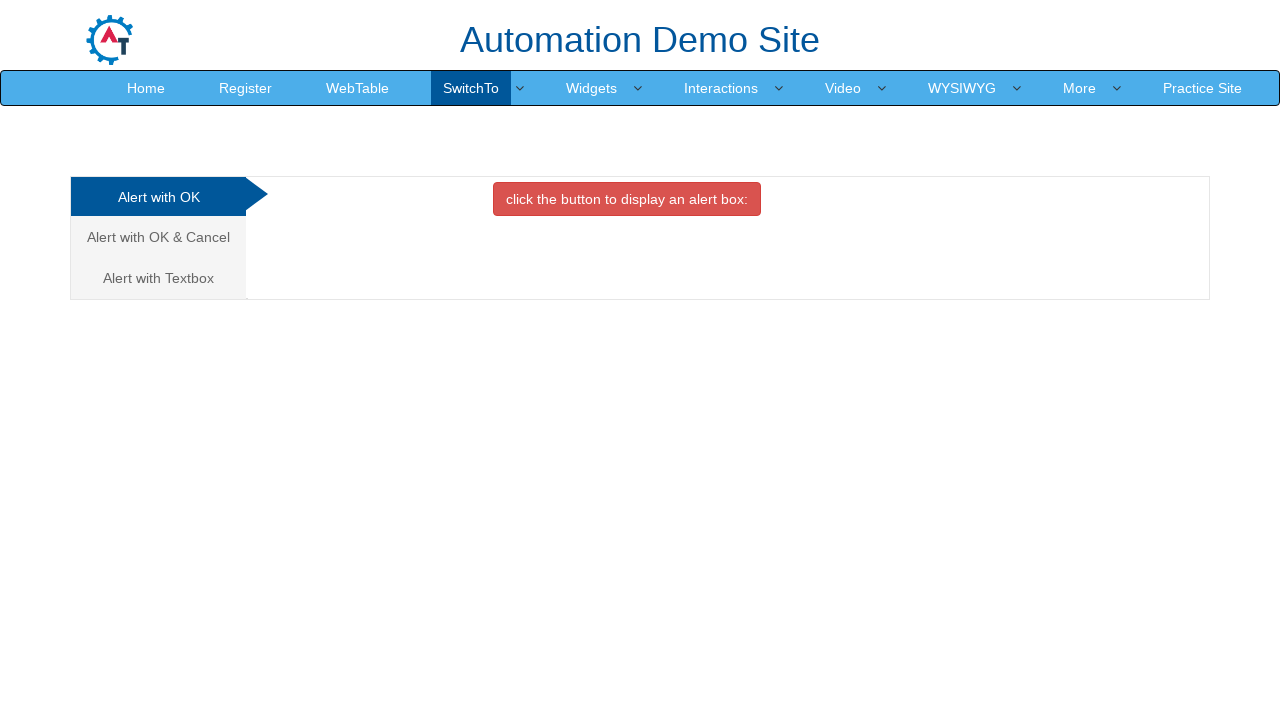

Clicked button to trigger alert at (627, 199) on button.btn.btn-danger
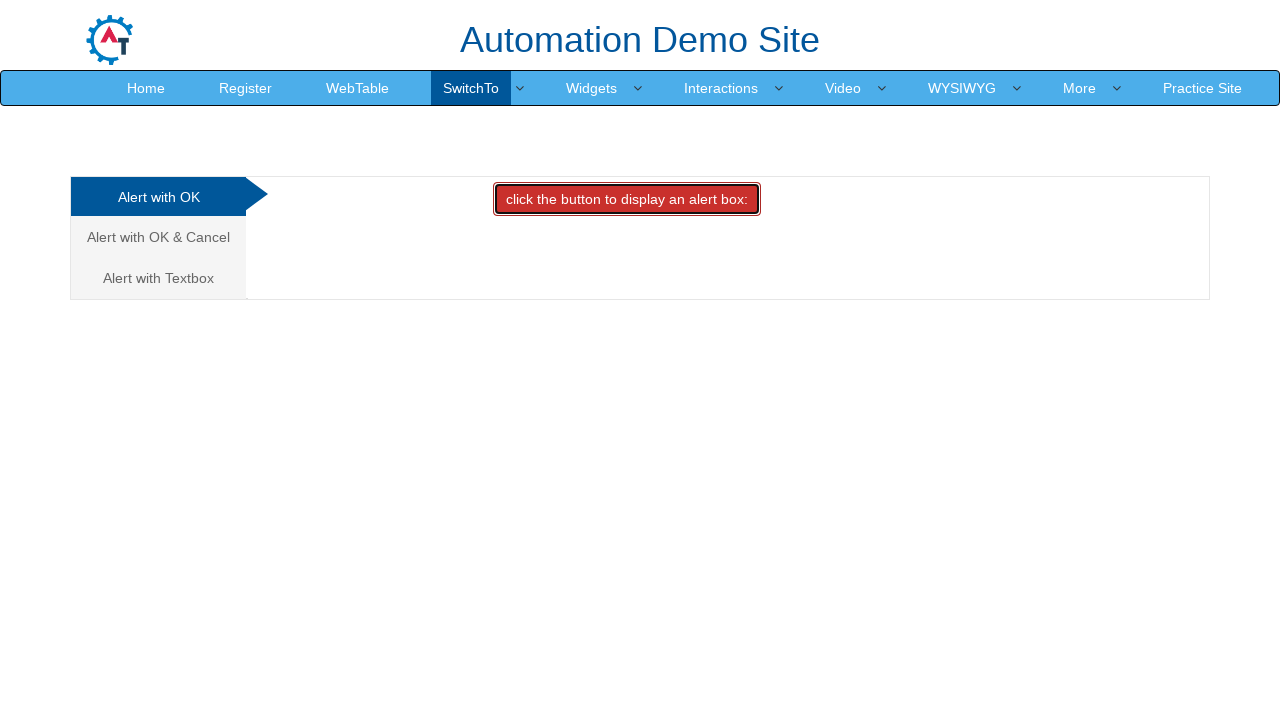

Set up dialog handler to accept alert
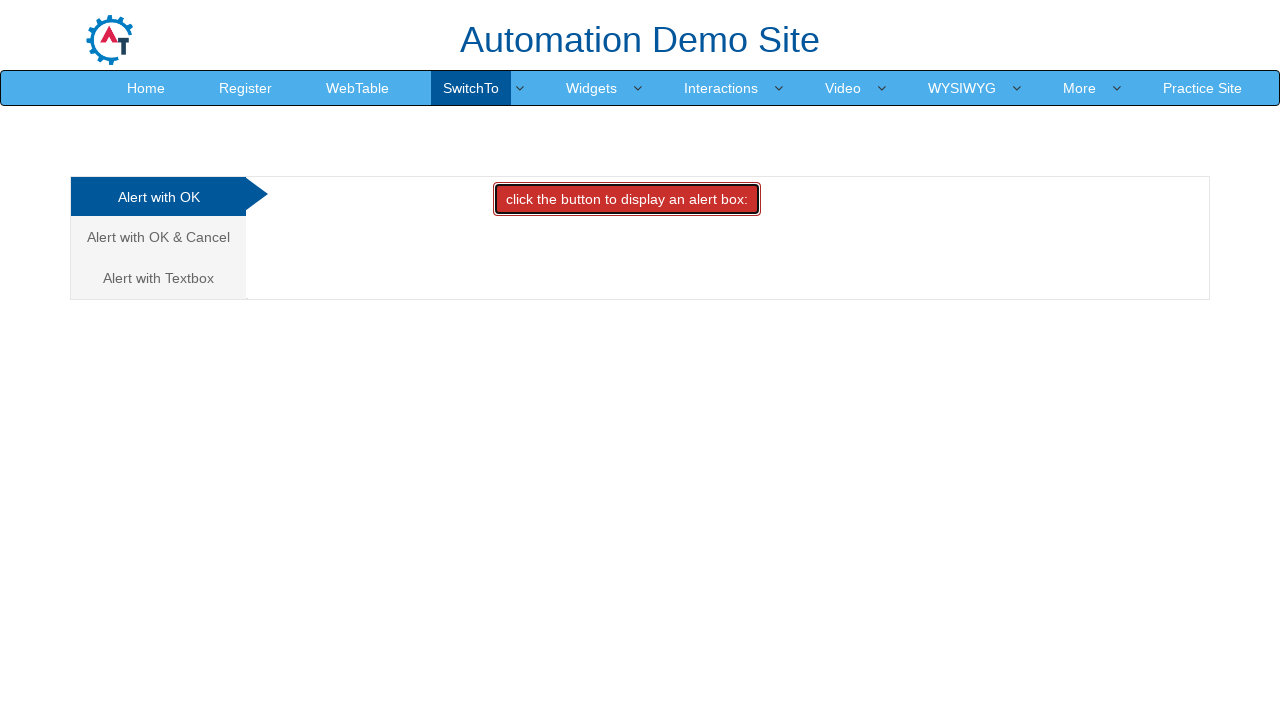

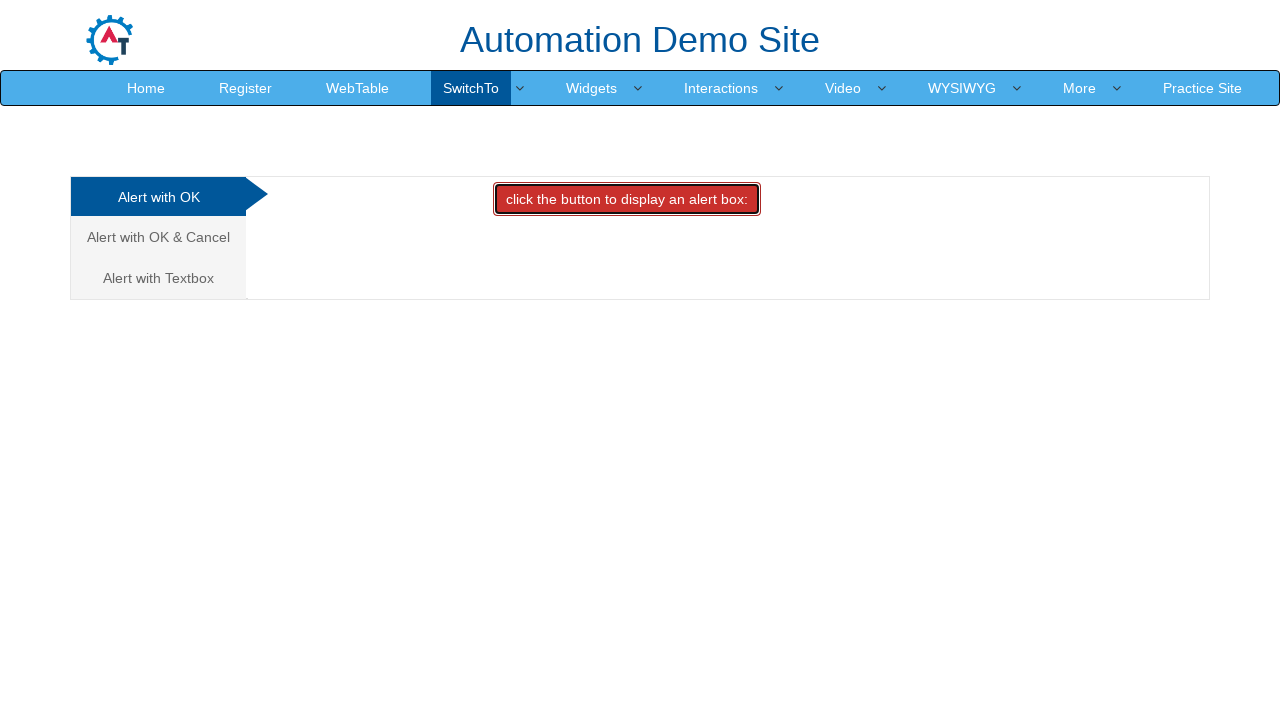